Tests password generator by entering master password "qwe123" and site name "google.com", pressing Enter to submit, and verifying the generated password

Starting URL: http://angel.net/~nic/passwd.current.html

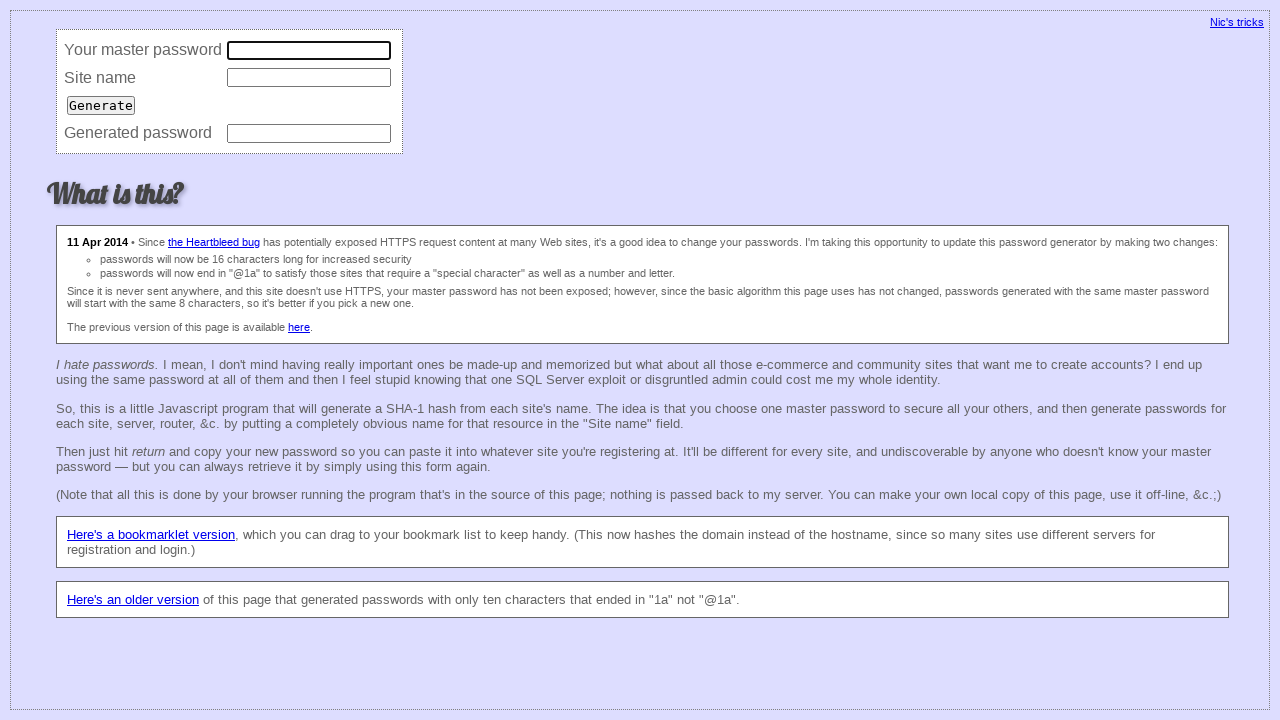

Filled master password field with 'qwe123' on input[name='master']
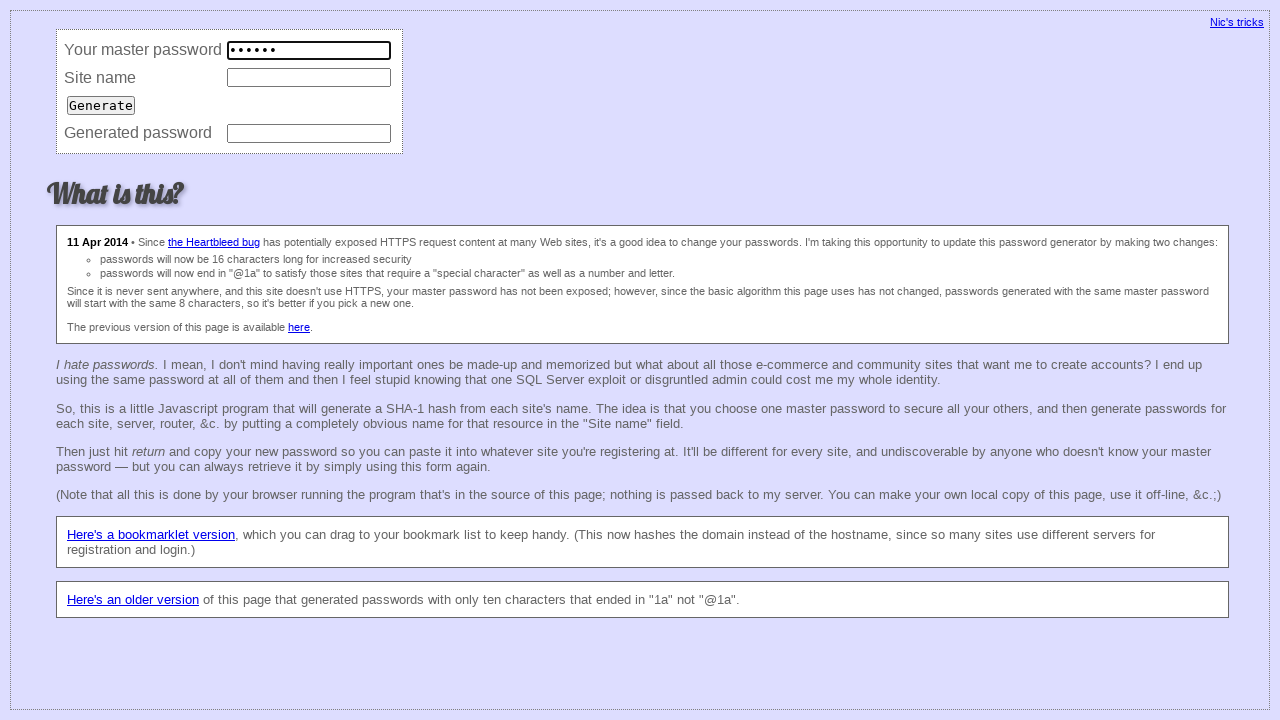

Filled site name field with 'google.com' on input[name='site']
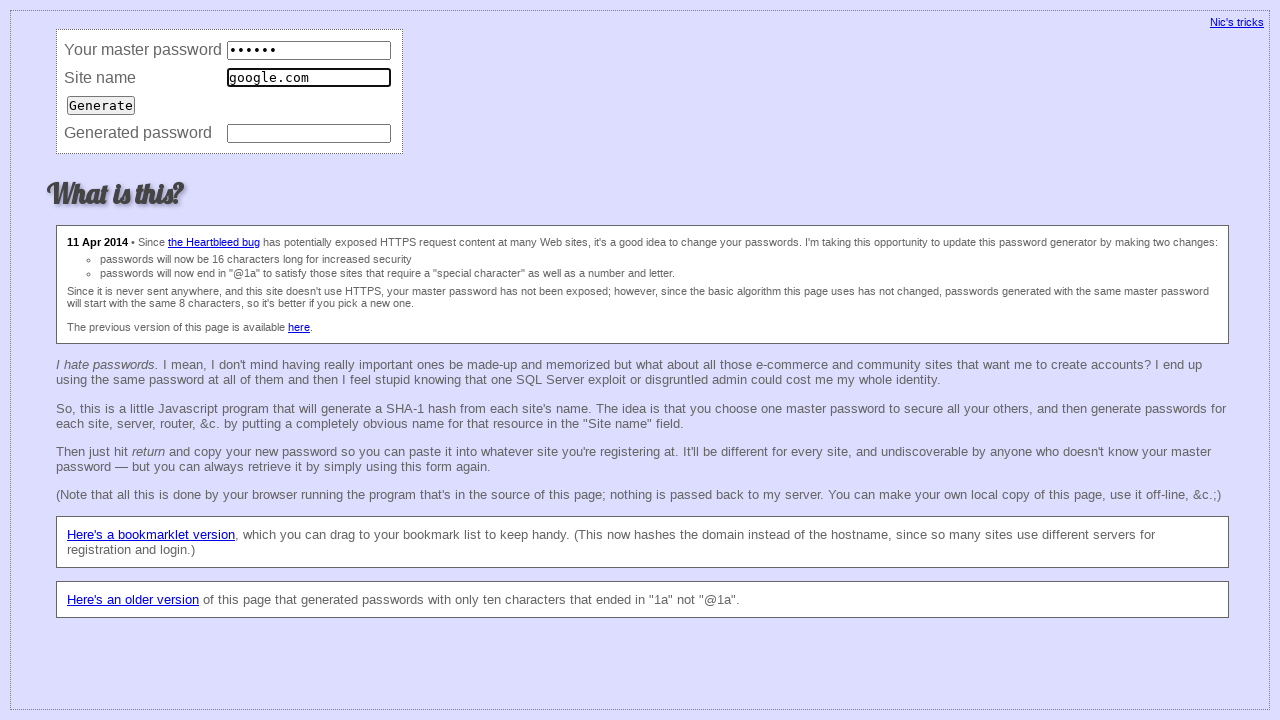

Pressed Enter to submit and generate password on input[name='site']
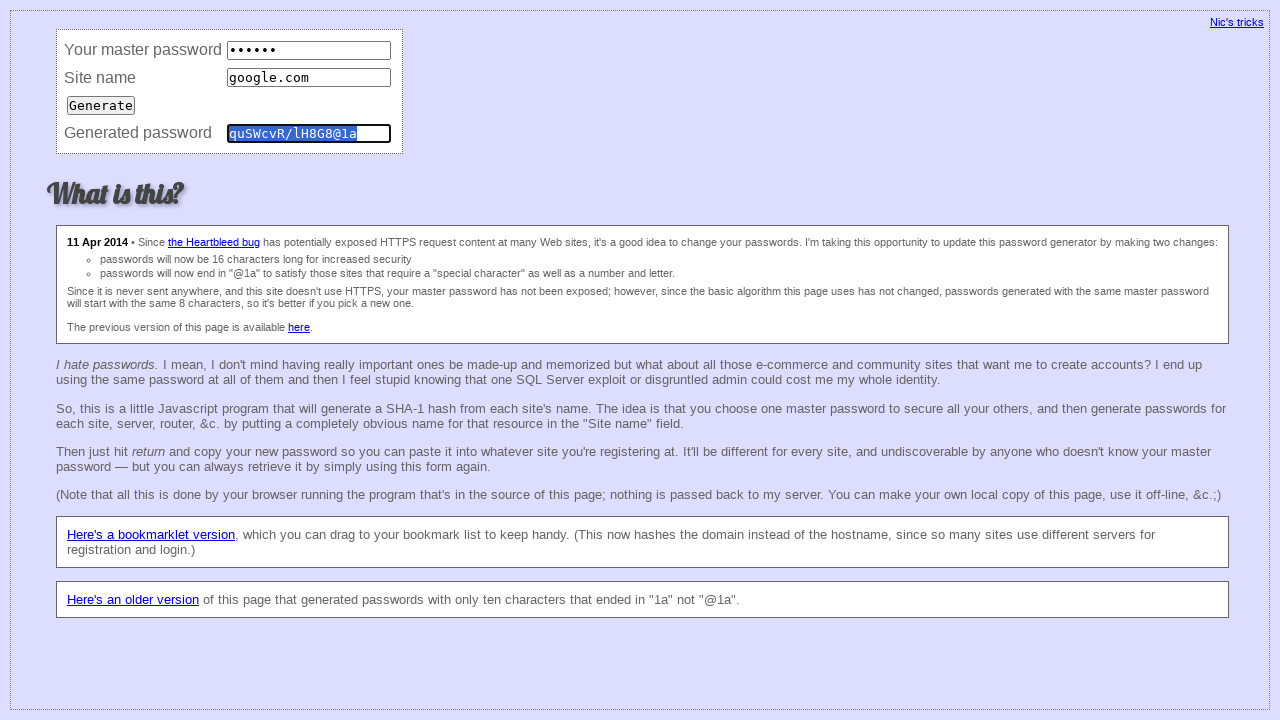

Verified generated password matches expected value 'quSWcvR/lH8G8@1a'
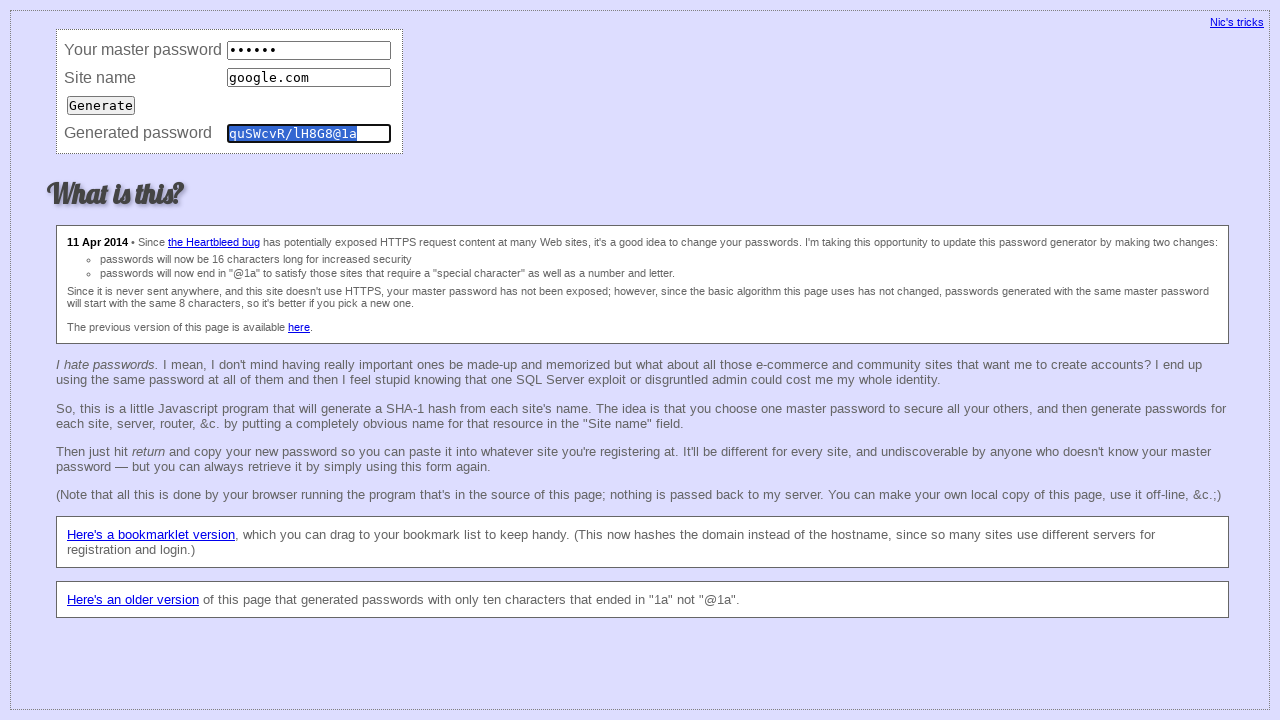

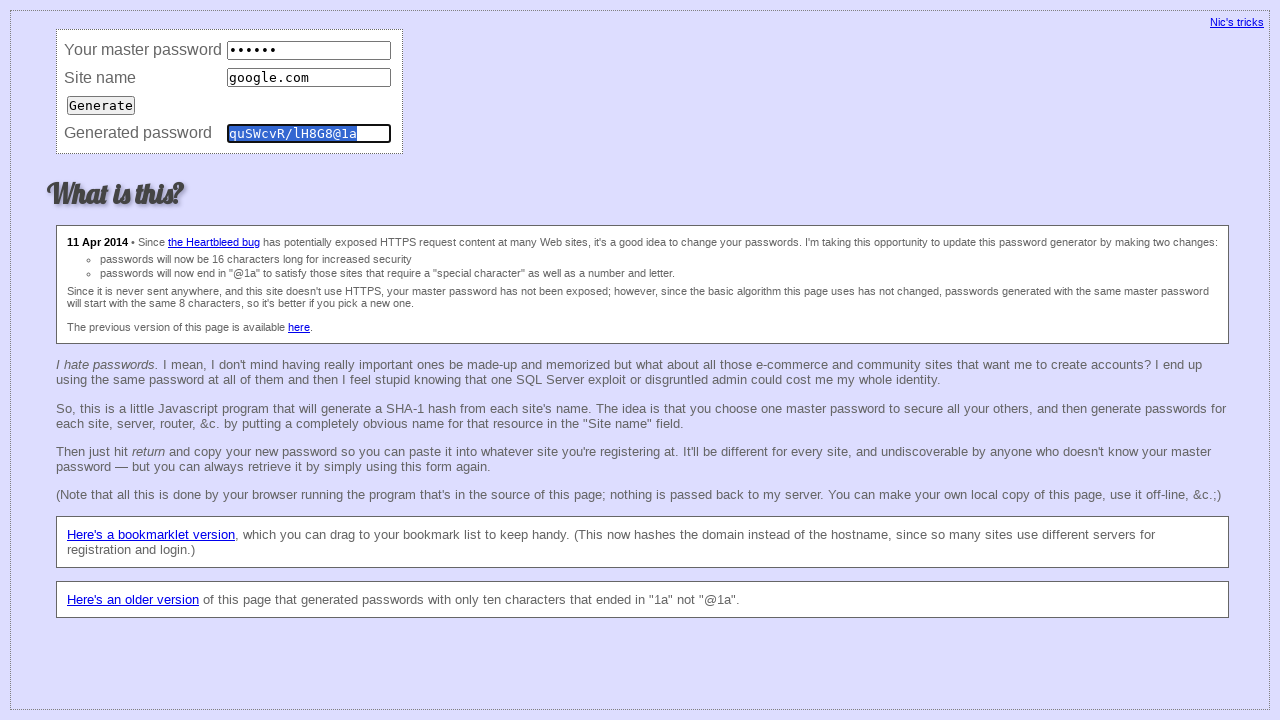